Tests clicking the 'Click Me' button and verifies the dynamic click message appears

Starting URL: https://demoqa.com/elements

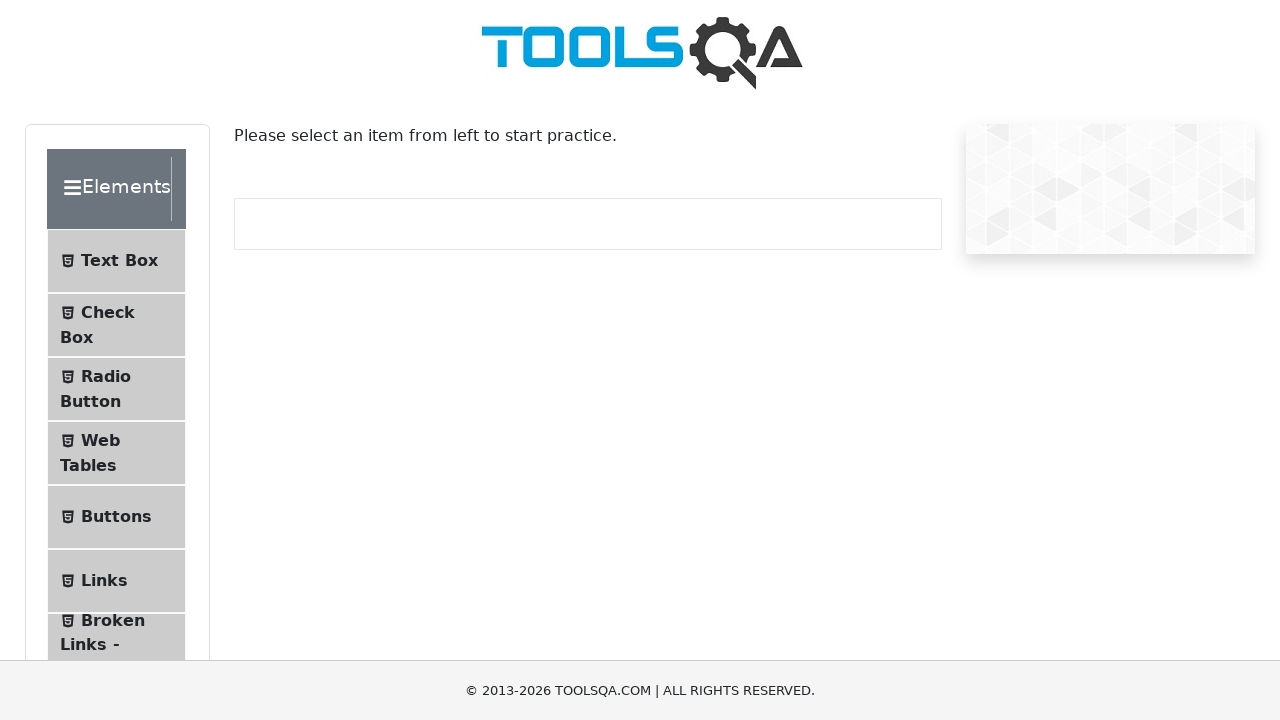

Clicked on Buttons menu item at (116, 517) on li >> internal:has-text="Buttons"i
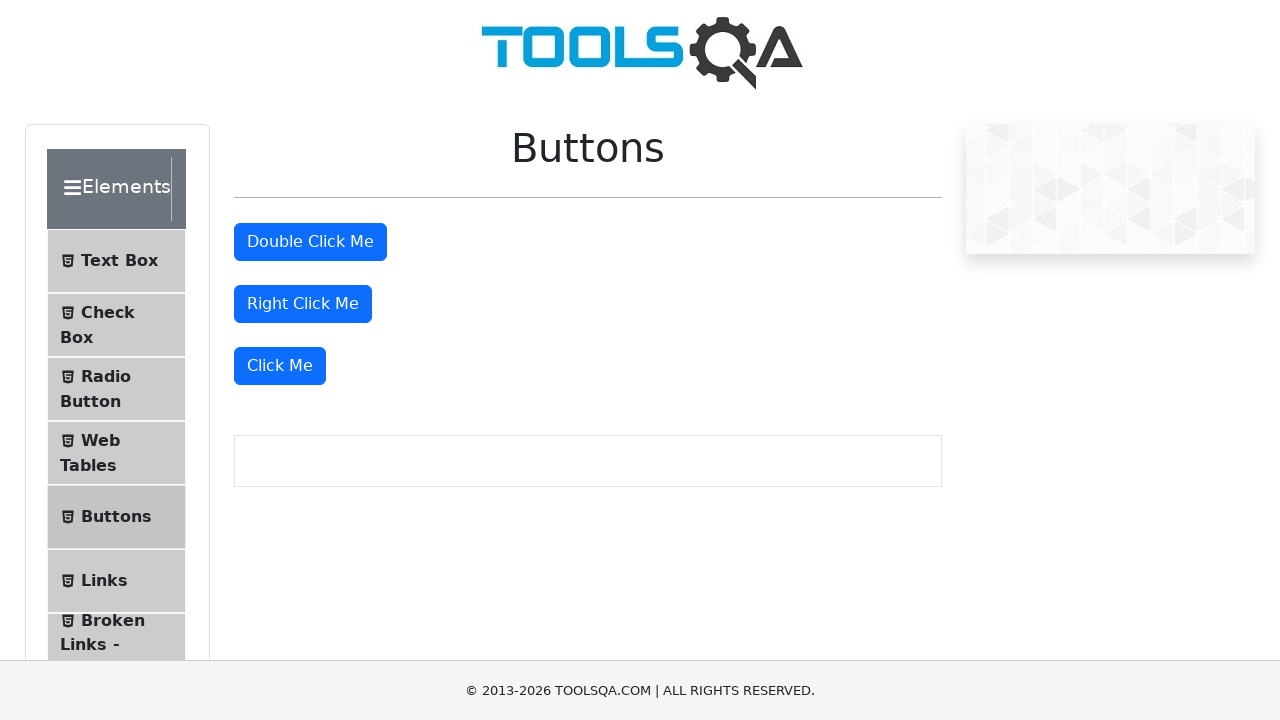

Located the 'Click Me' button
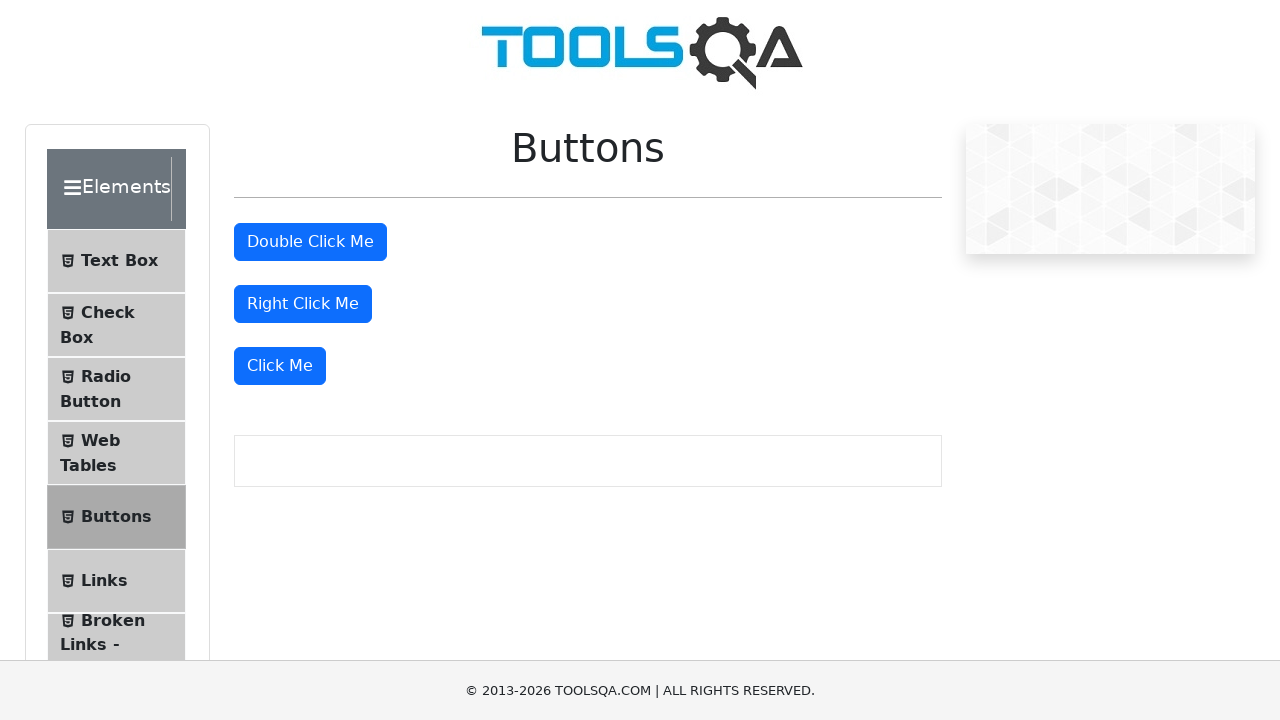

Right-clicked the 'Click Me' button (should not trigger message) at (280, 366) on internal:role=button[name="Click Me"s]
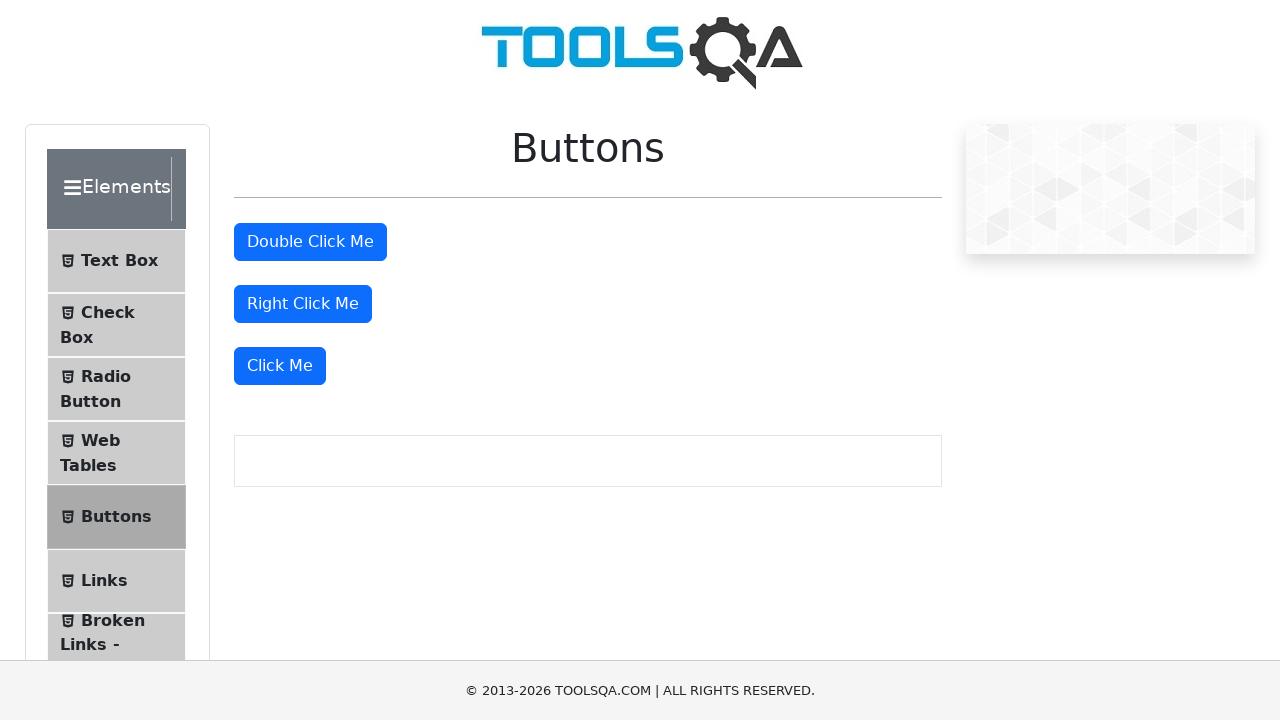

Clicked the 'Click Me' button with left mouse button at (280, 366) on internal:role=button[name="Click Me"s]
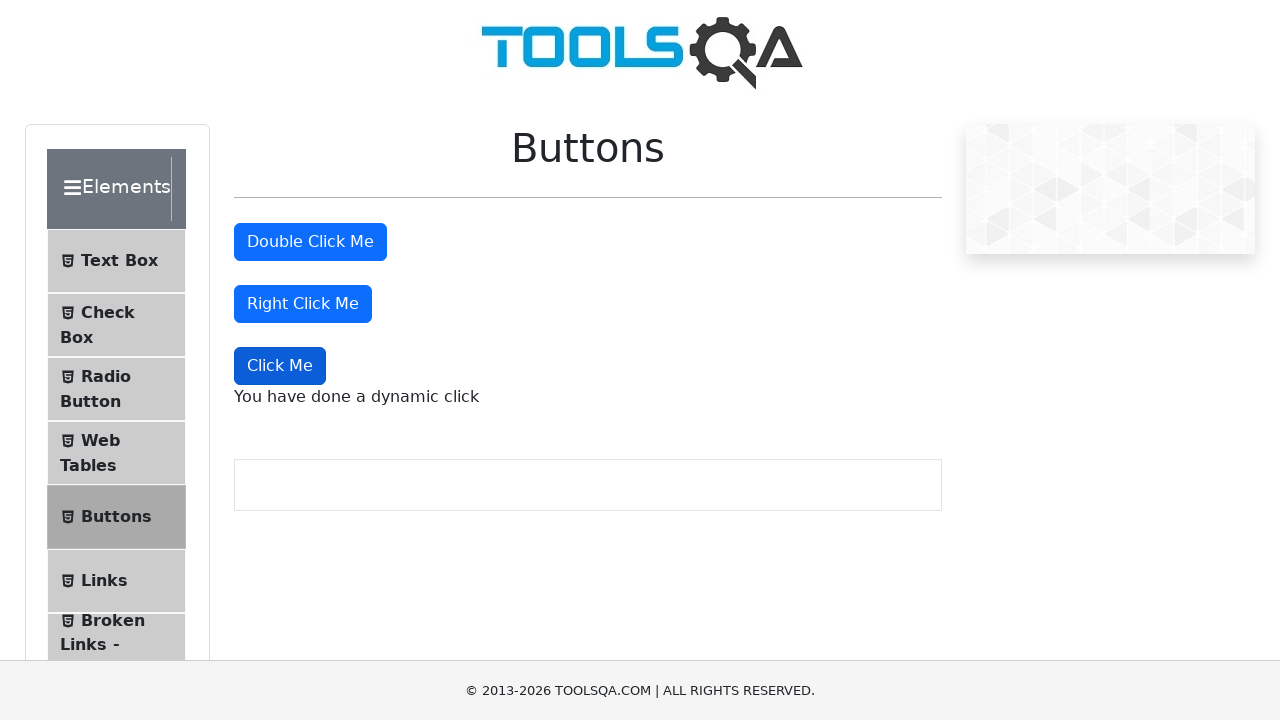

Verified dynamic click message appeared
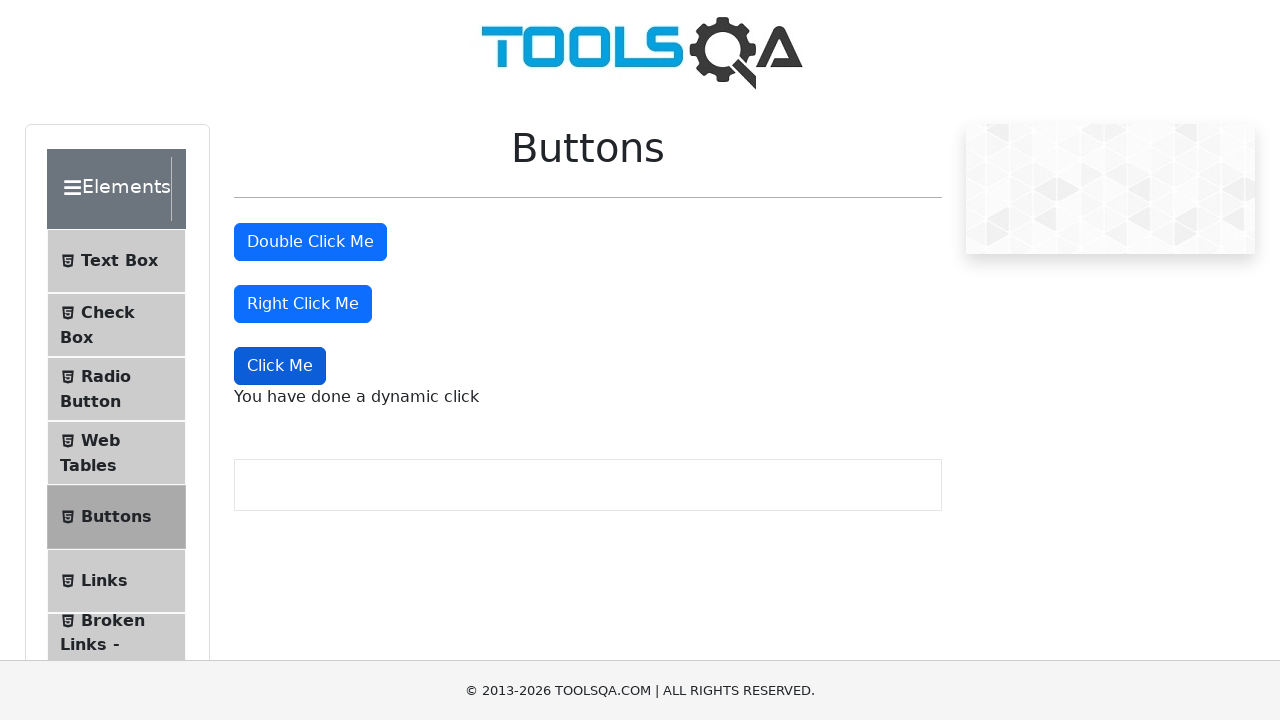

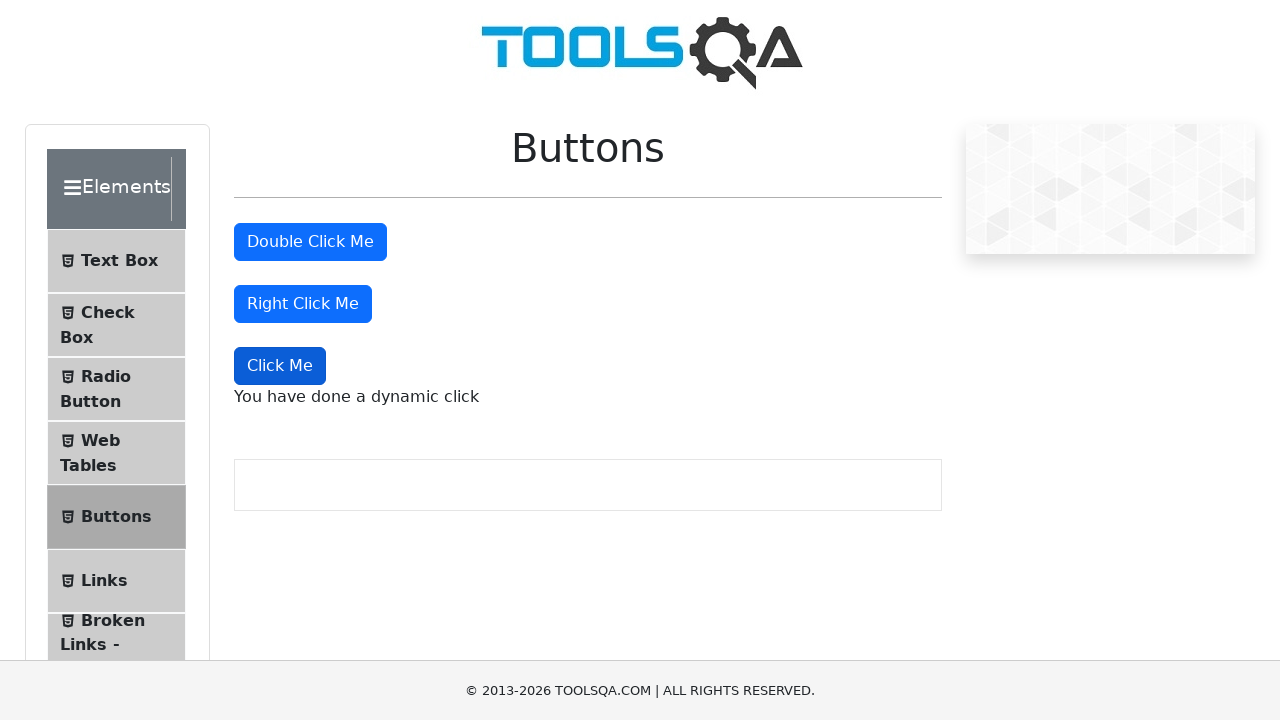